Tests JavaScript prompt alert functionality by clicking on the textbox alert tab, triggering a prompt, entering text into the prompt dialog, and accepting it.

Starting URL: https://demo.automationtesting.in/Alerts.html

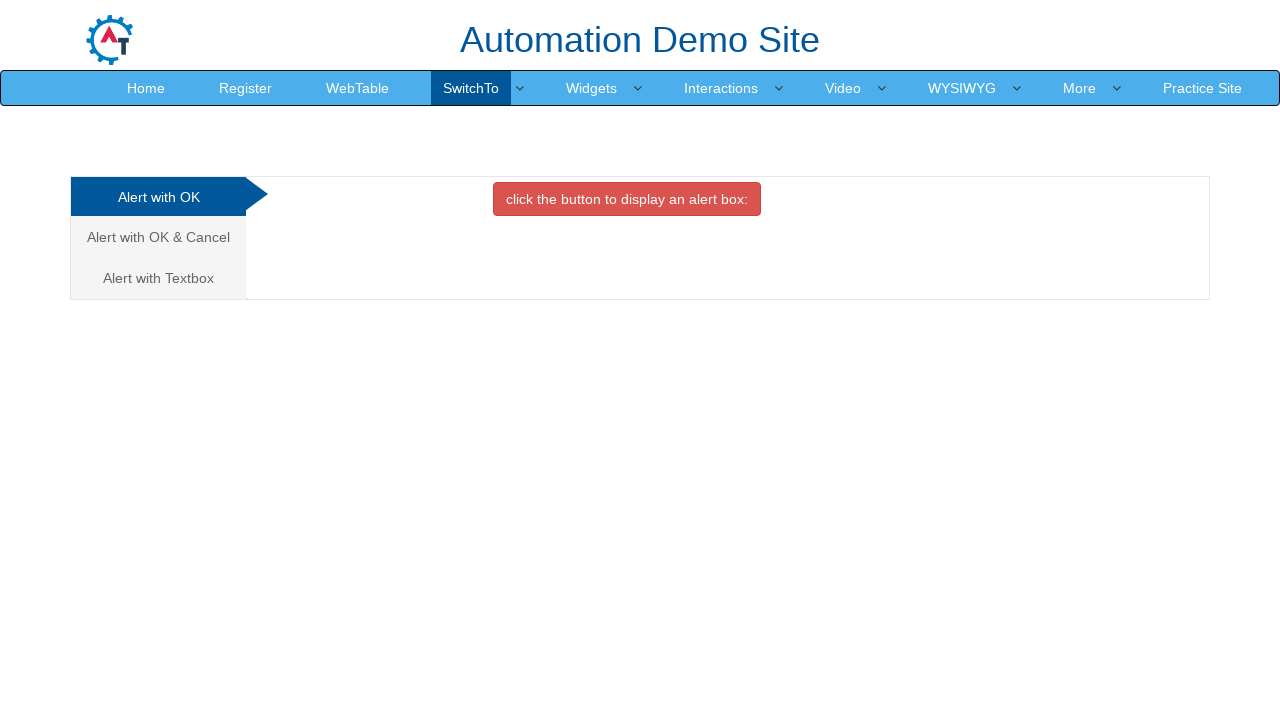

Clicked on the 'Alert with Textbox' tab at (158, 278) on xpath=/html/body/div[1]/div/div/div/div[1]/ul/li[3]/a
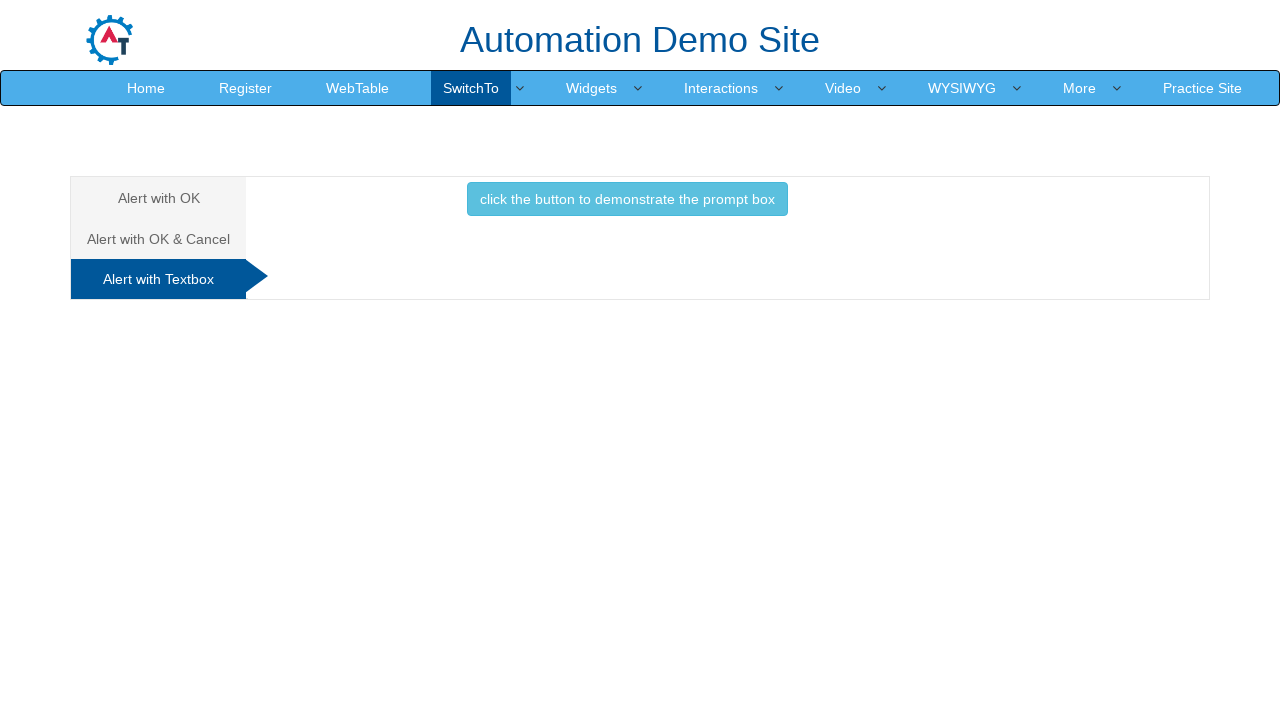

Clicked button to trigger the prompt alert at (627, 199) on xpath=//*[@id='Textbox']/button
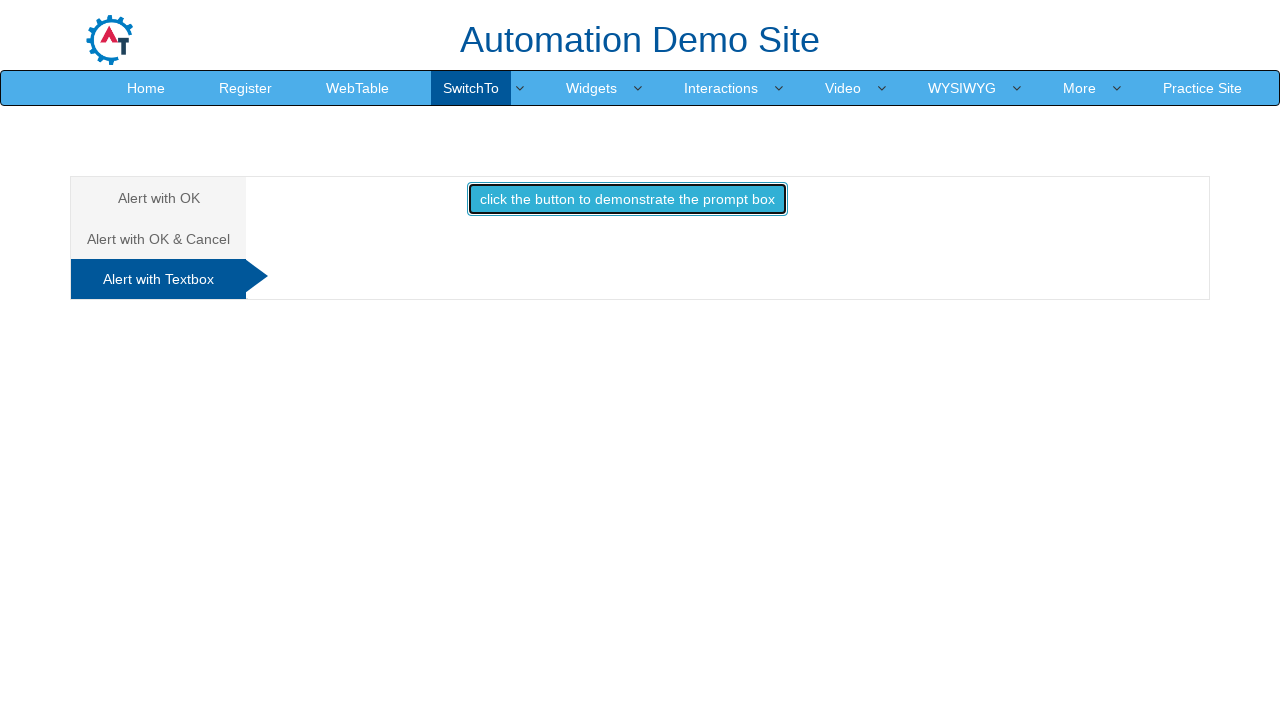

Set up dialog handler to accept prompt with text 'madhu hi how are you today'
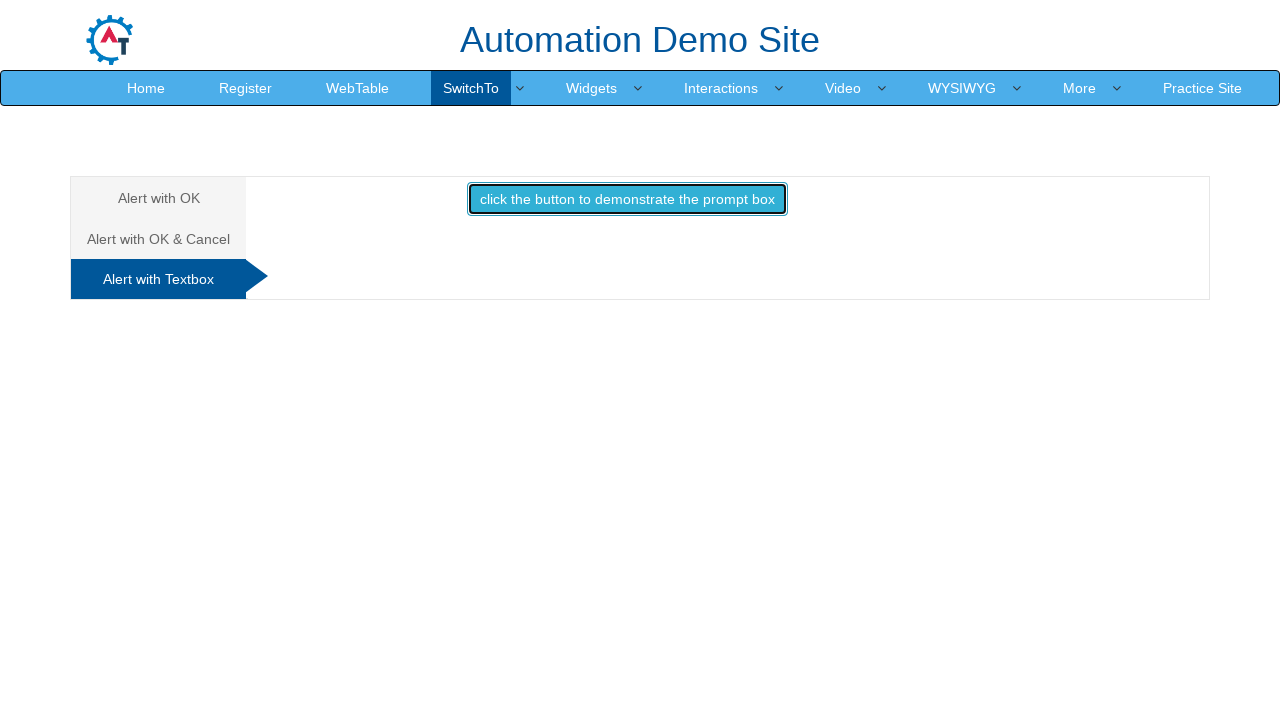

Clicked button again to trigger the prompt dialog and execute handler at (627, 199) on xpath=//*[@id='Textbox']/button
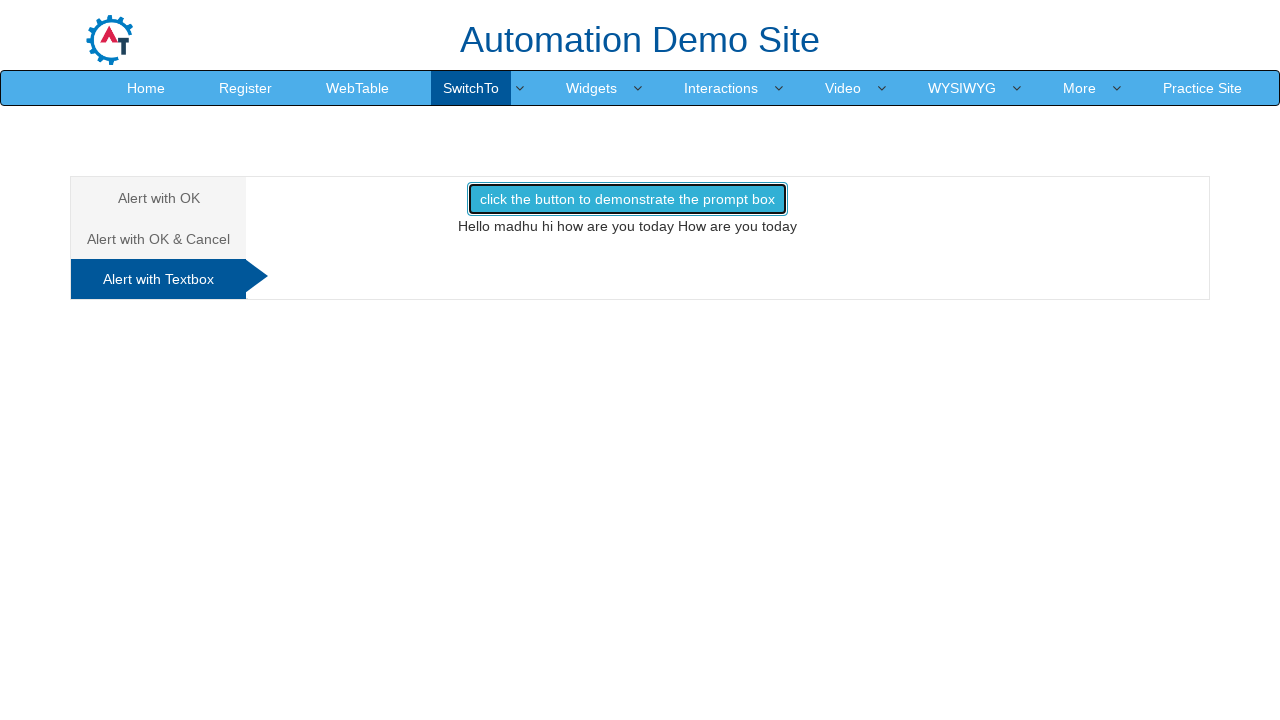

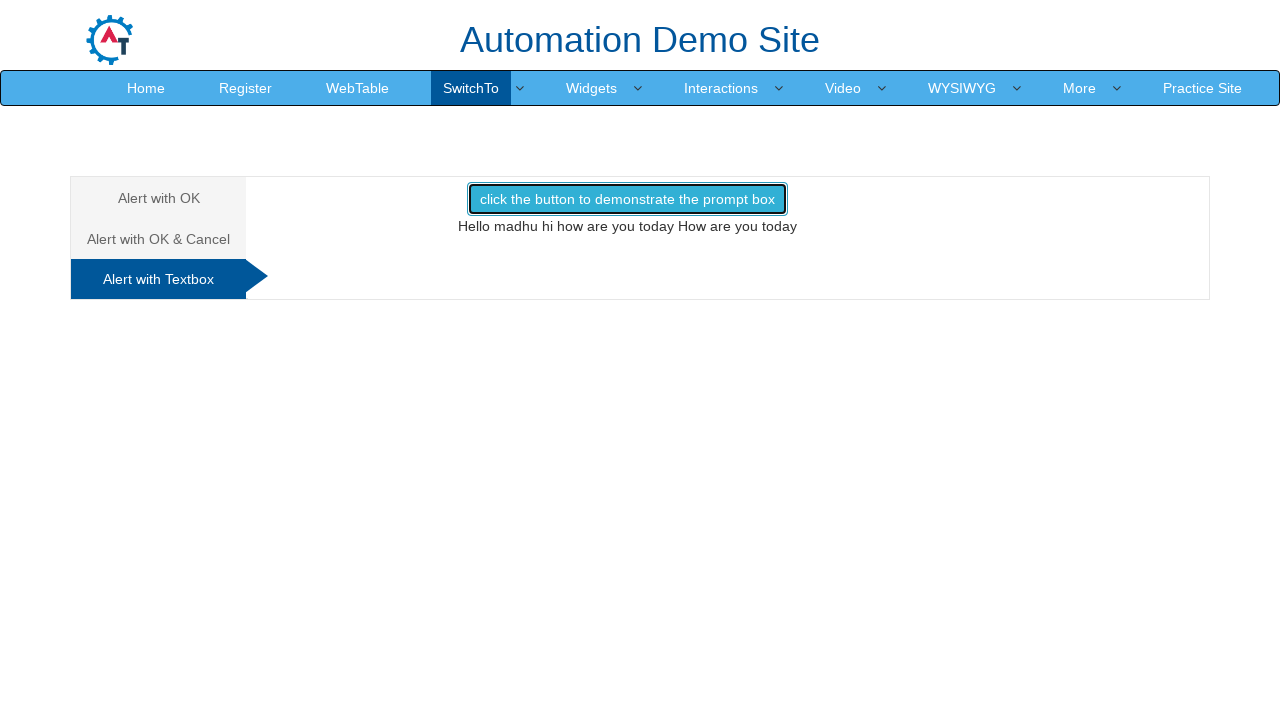